Tests a todo app by clicking on two checkbox items (todo-4 and todo-5) to mark them as complete

Starting URL: http://crossbrowsertesting.github.io/todo-app.html

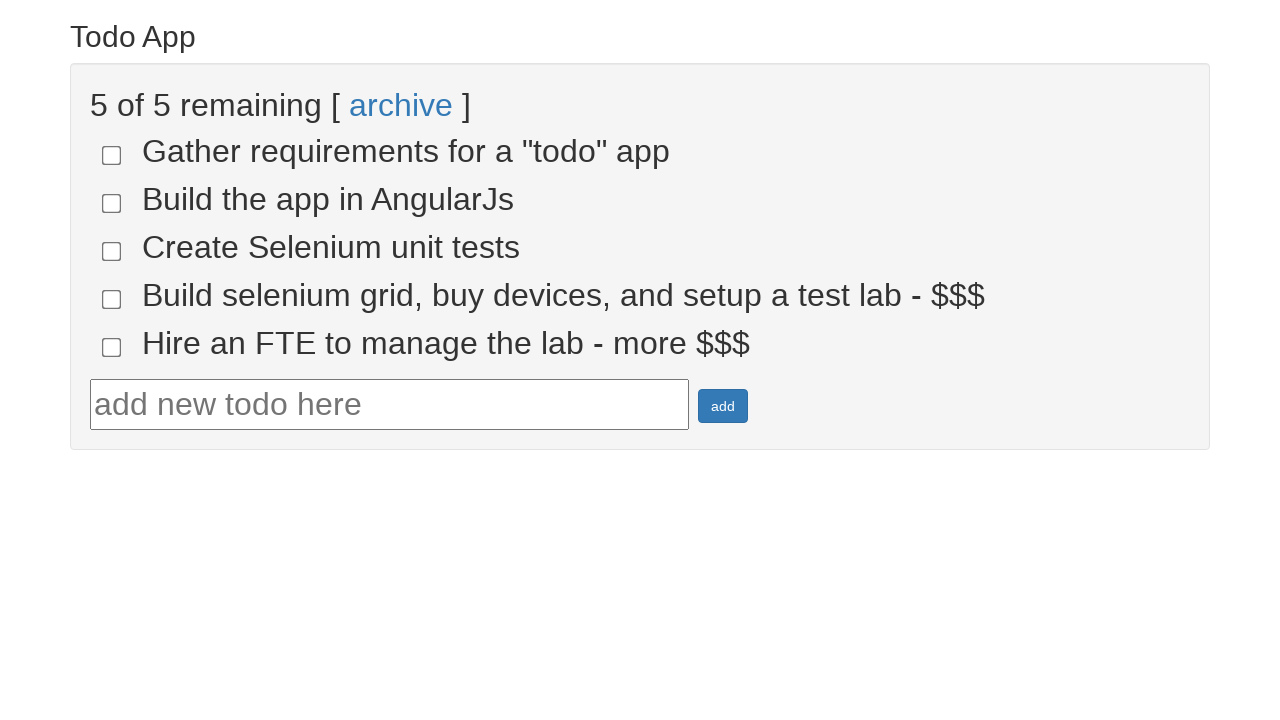

Clicked checkbox for todo-4 to mark as complete at (112, 299) on input[name='todo-4']
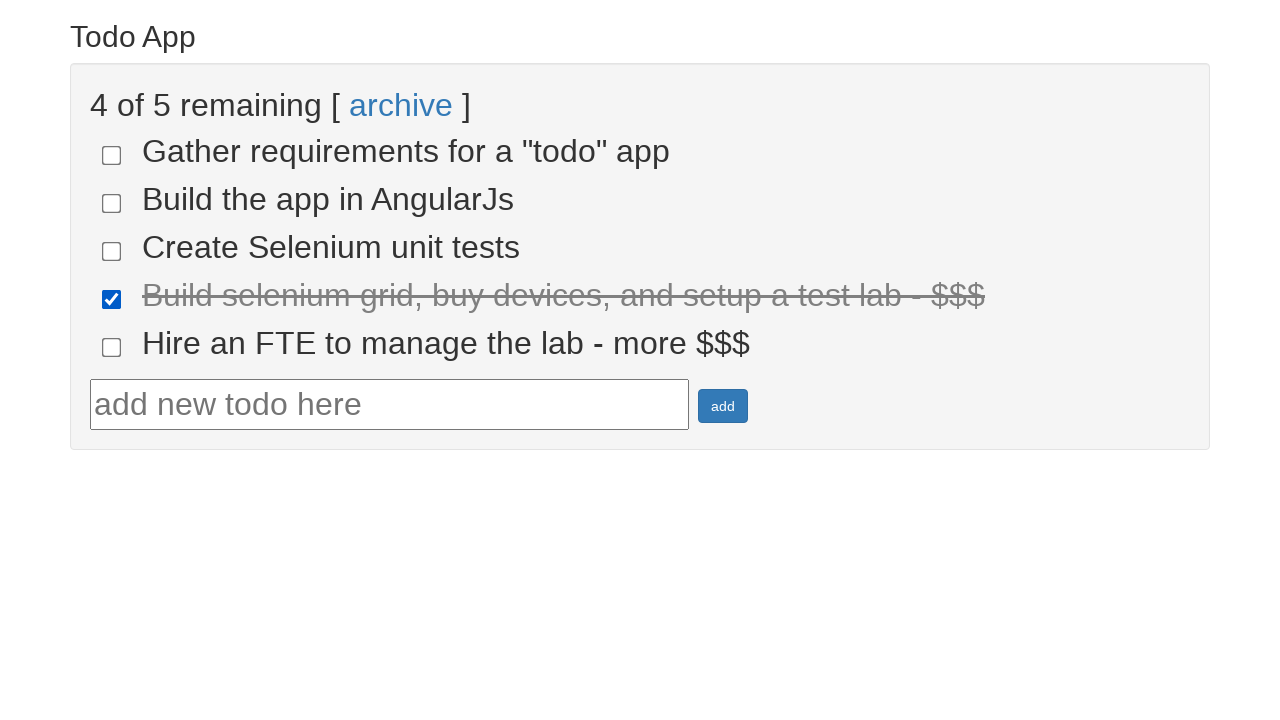

Clicked checkbox for todo-5 to mark as complete at (112, 347) on input[name='todo-5']
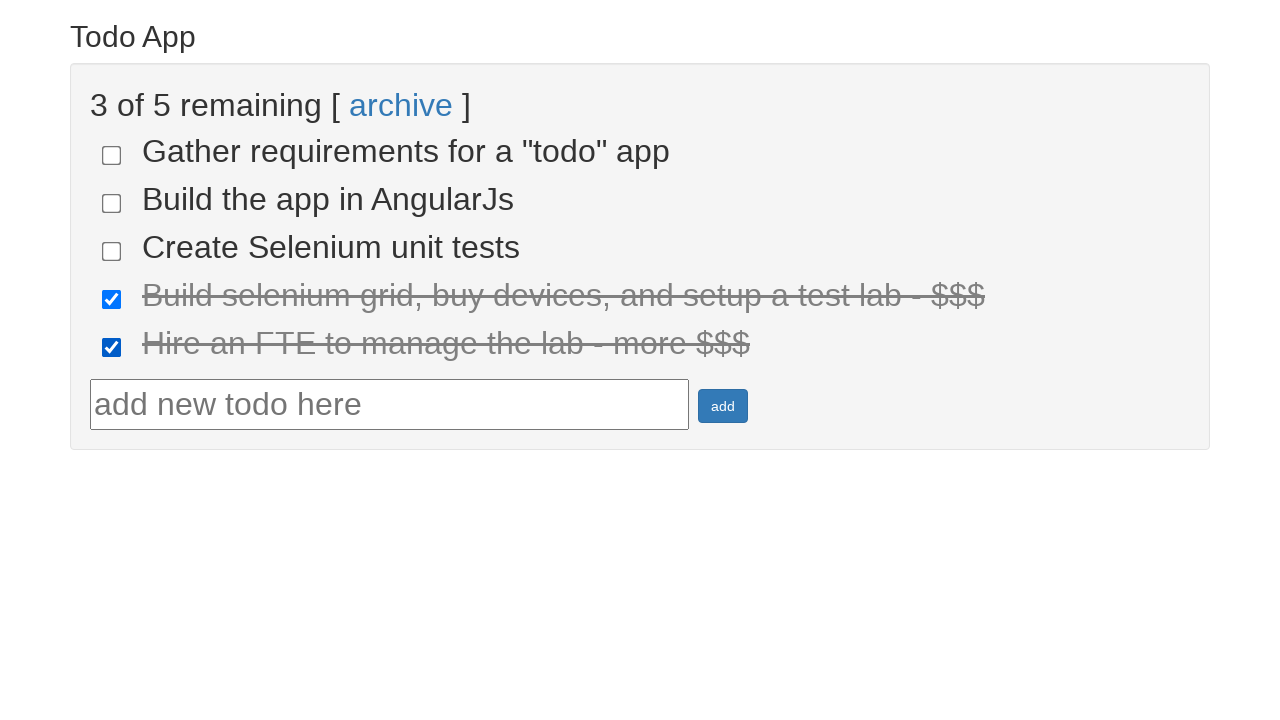

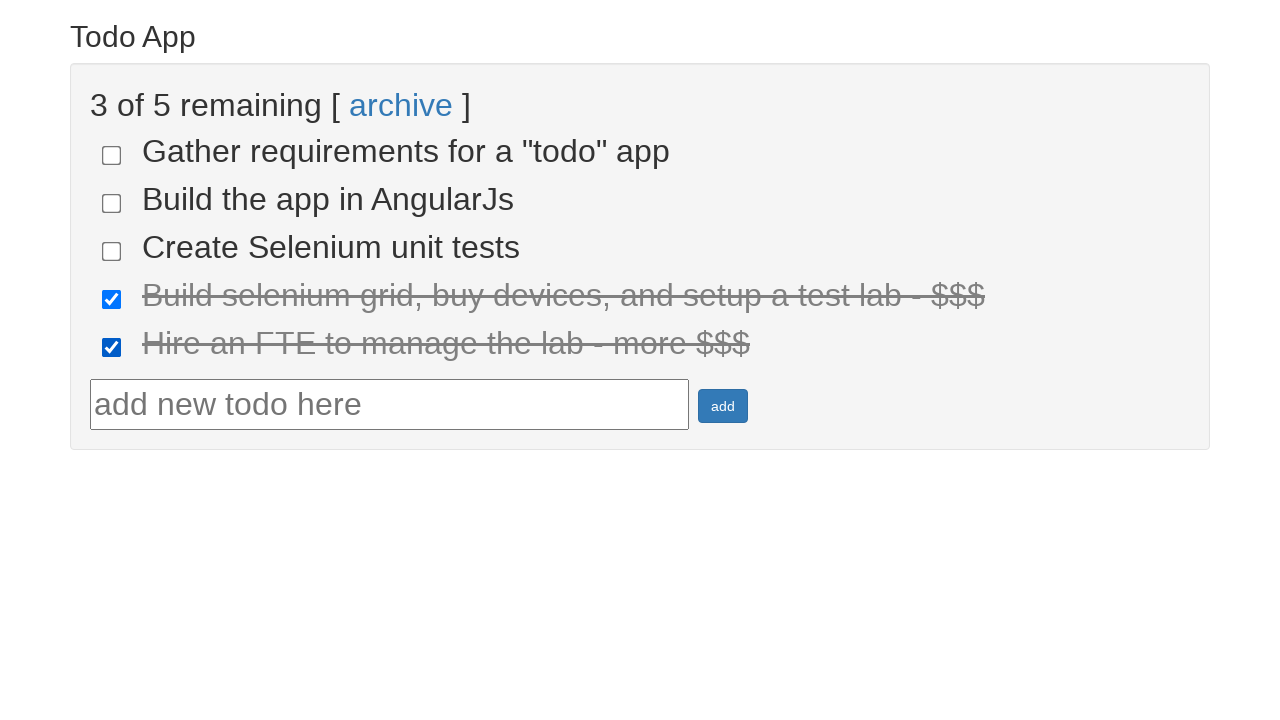